Tests dropdown selection by selecting a value from the old-style select menu

Starting URL: https://demoqa.com/select-menu

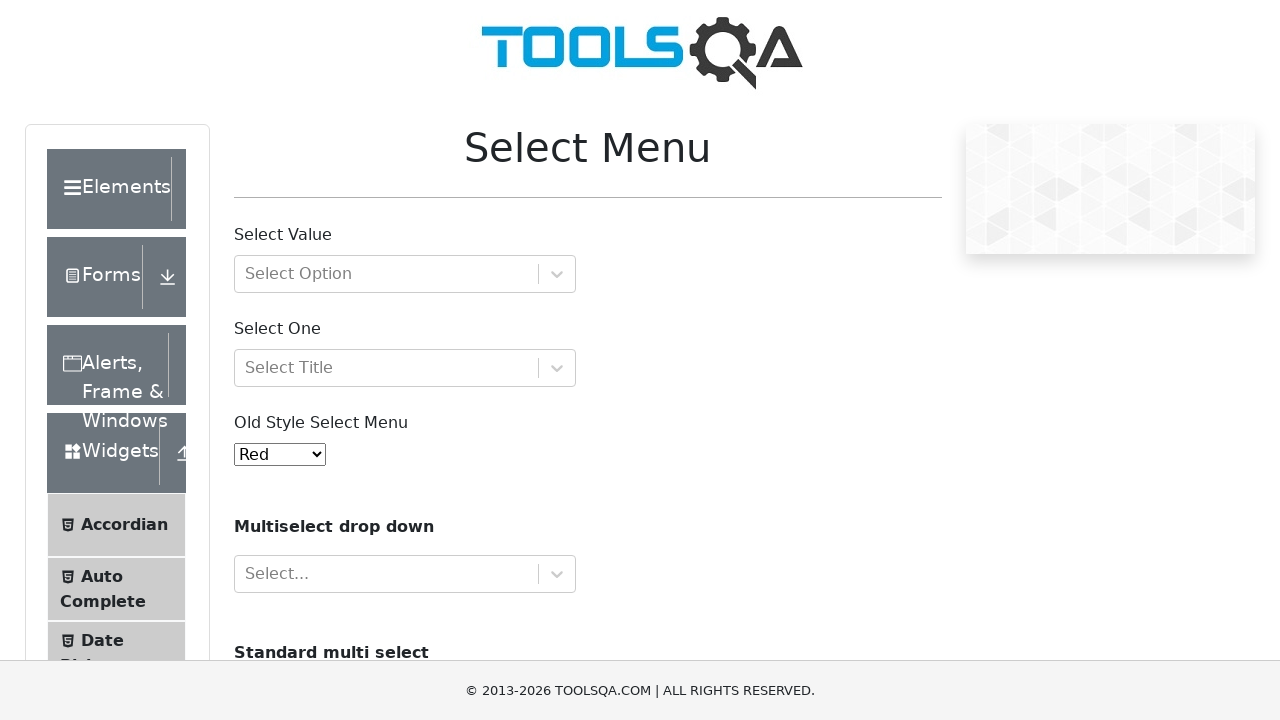

Navigated to select menu demo page
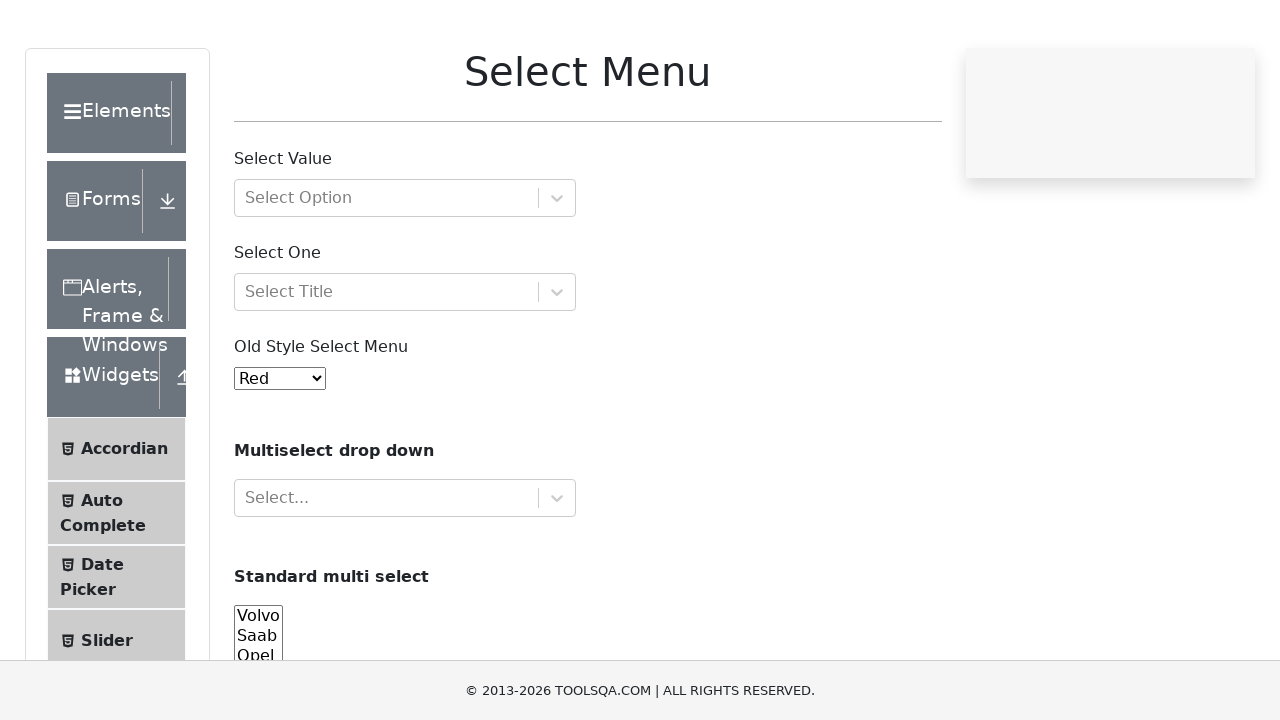

Selected value '3' from old-style select menu on #oldSelectMenu
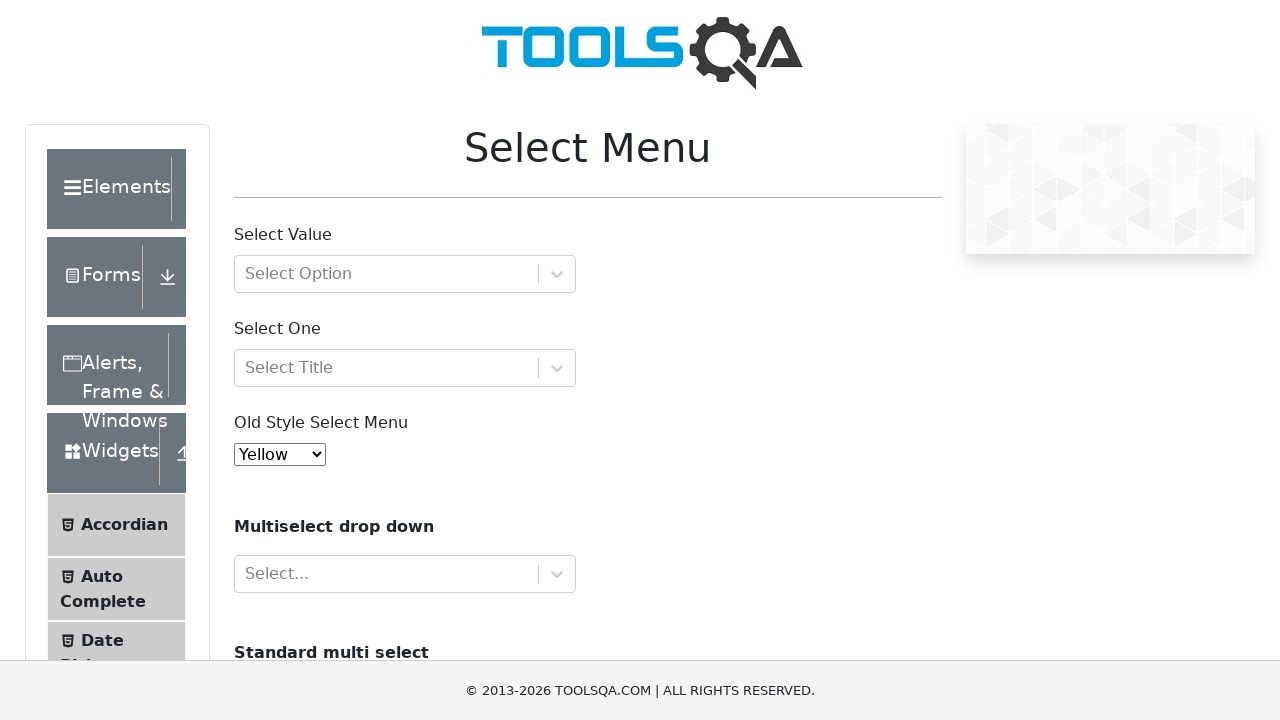

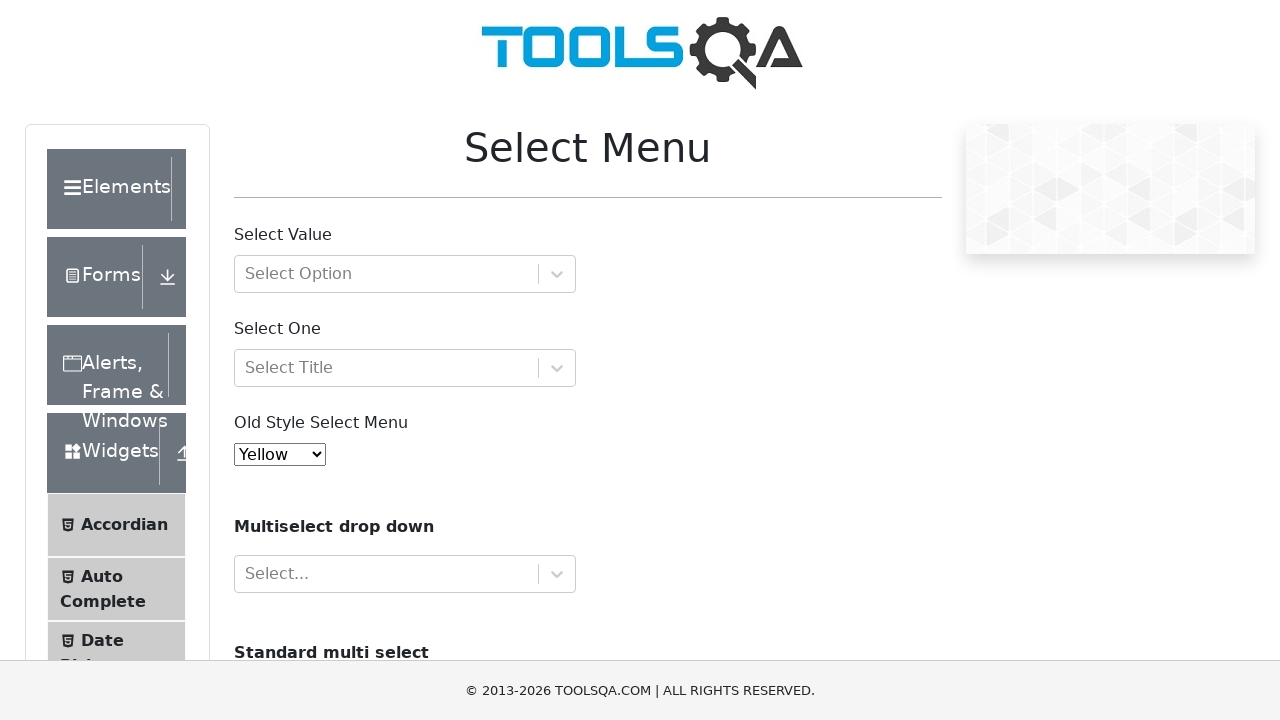